Tests various button interactions on the Leafground demo site including clicking buttons, checking properties like size, position, color, and counting buttons

Starting URL: https://leafground.com/

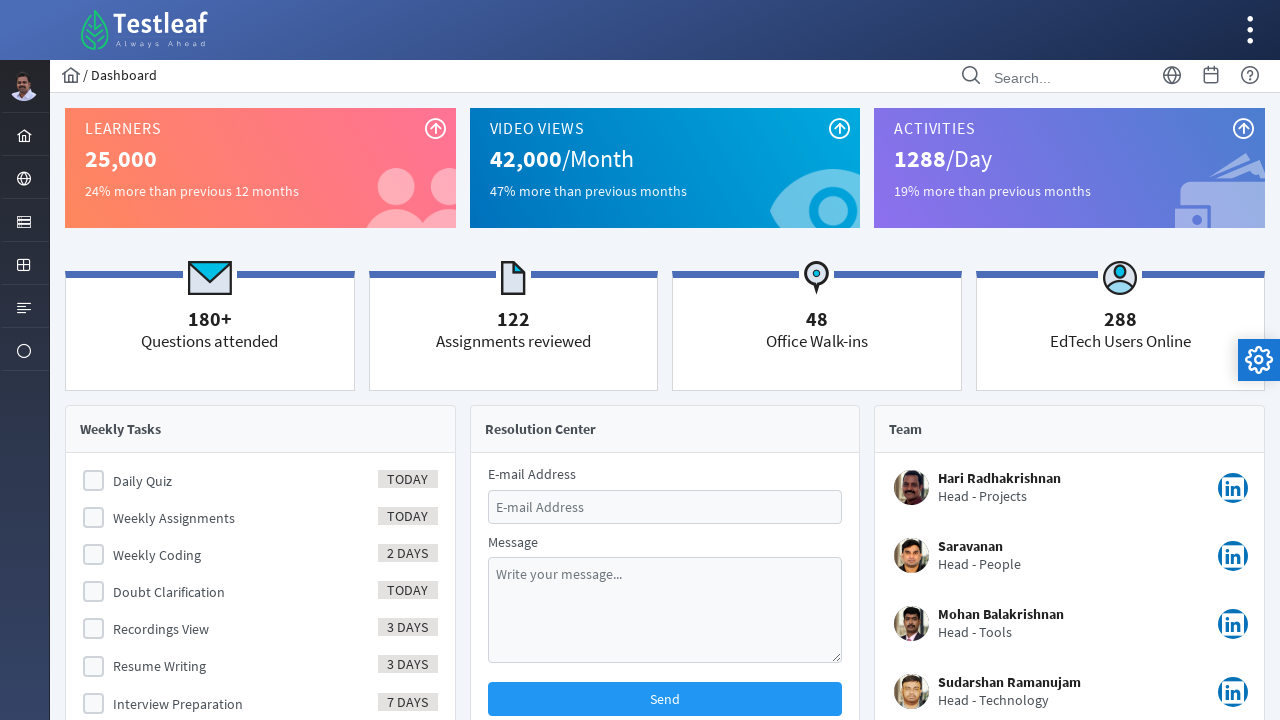

Clicked on Task Manager menu item at (24, 220) on #menuform\:j_idt40
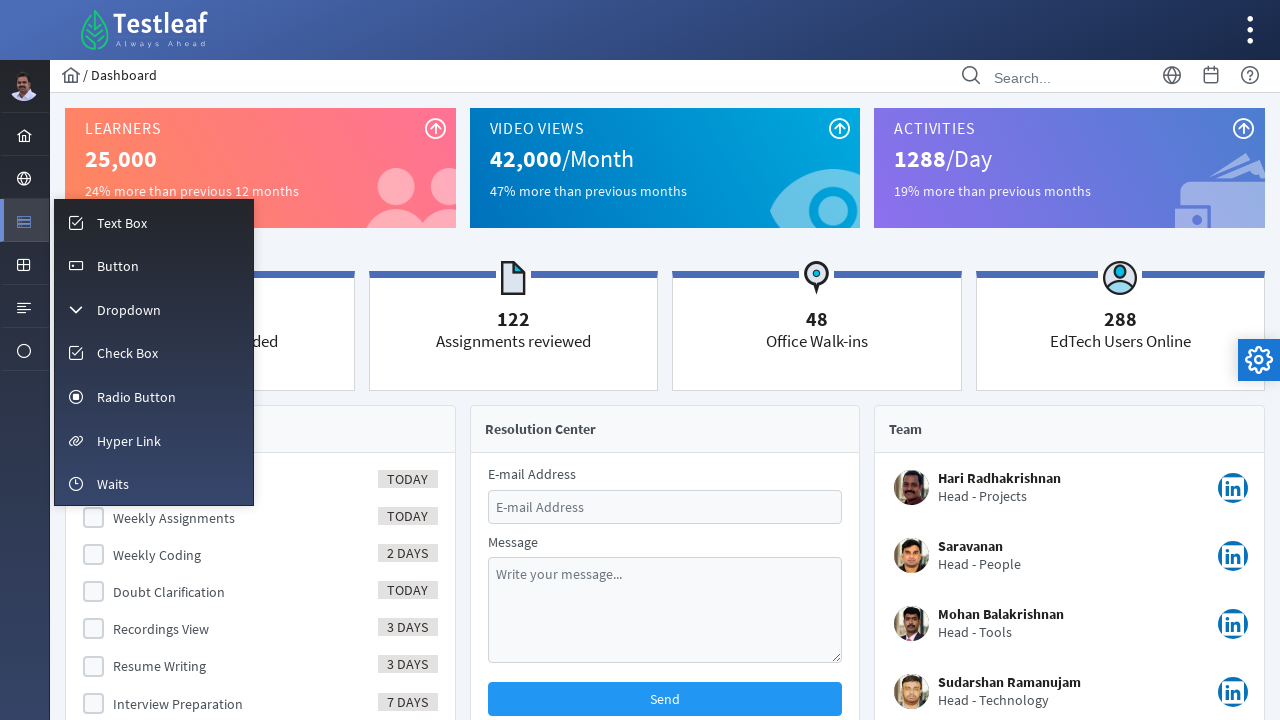

Clicked on button control menu item at (154, 265) on #menuform\:m_button
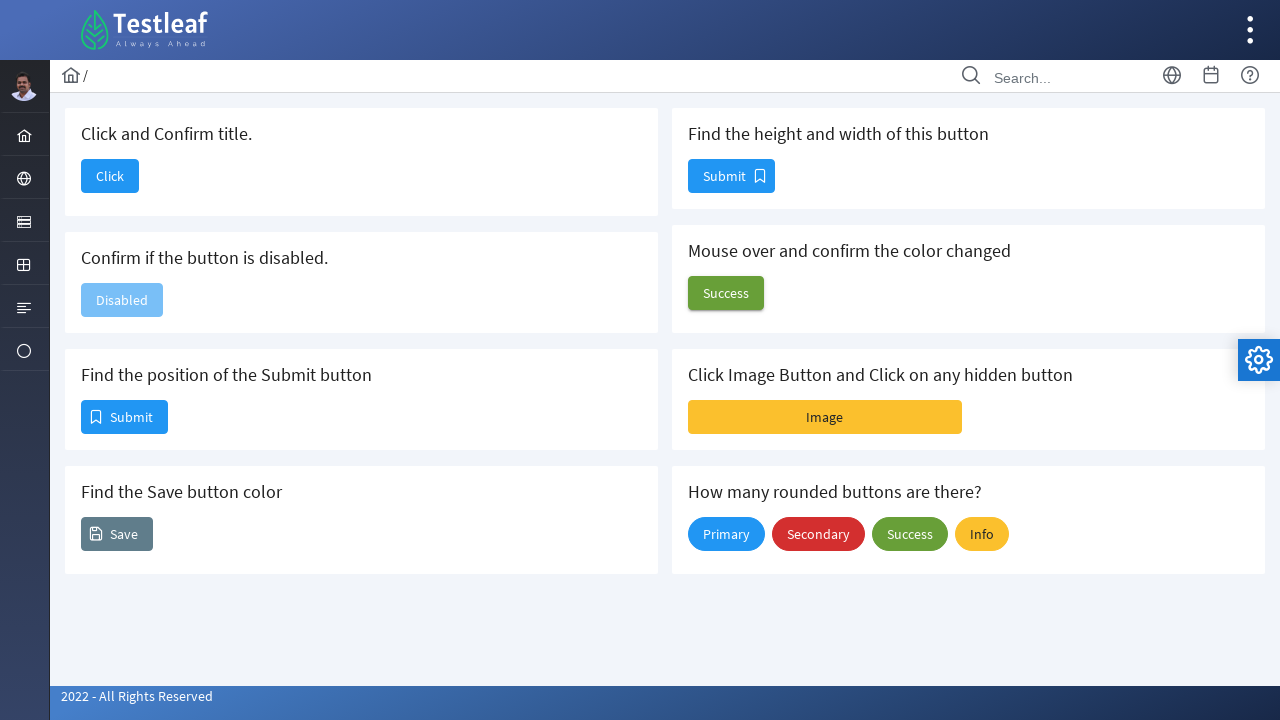

Clicked on title button at (110, 176) on #j_idt88\:j_idt90
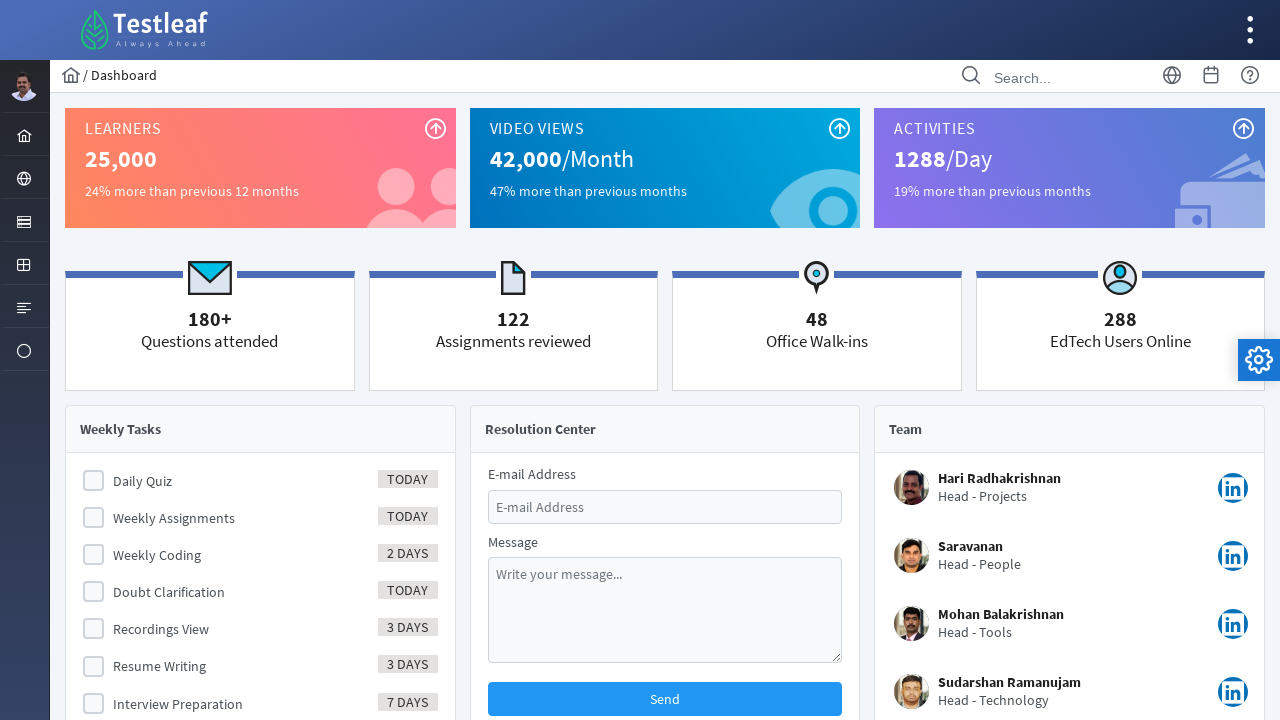

Navigated back from title button
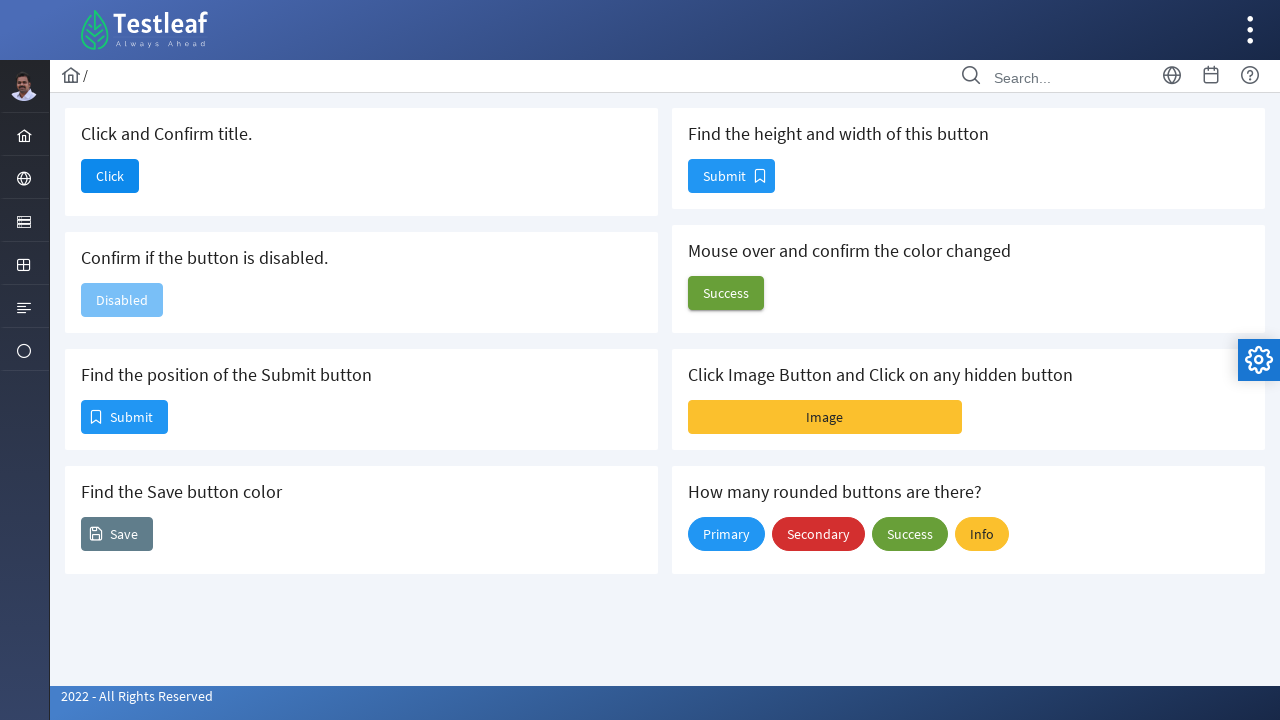

Got size of Submit button - width: 87, height: 34
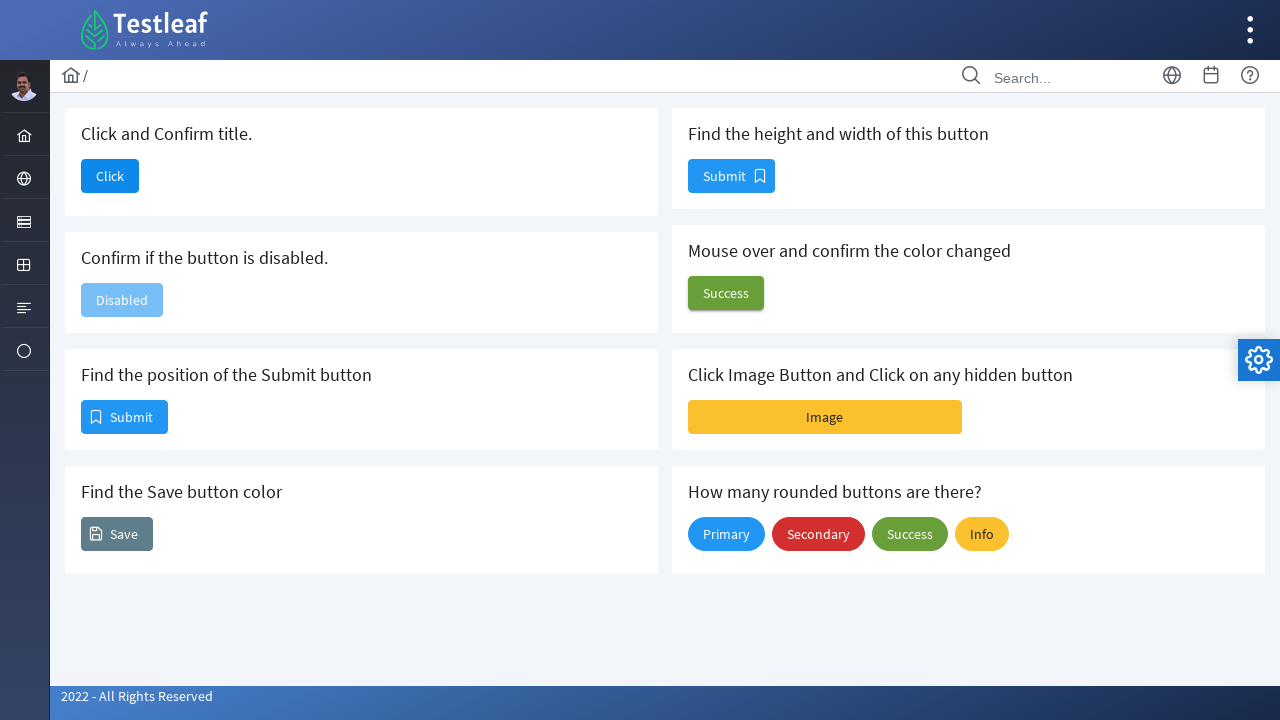

Checked if Disable button is visible - Result: True
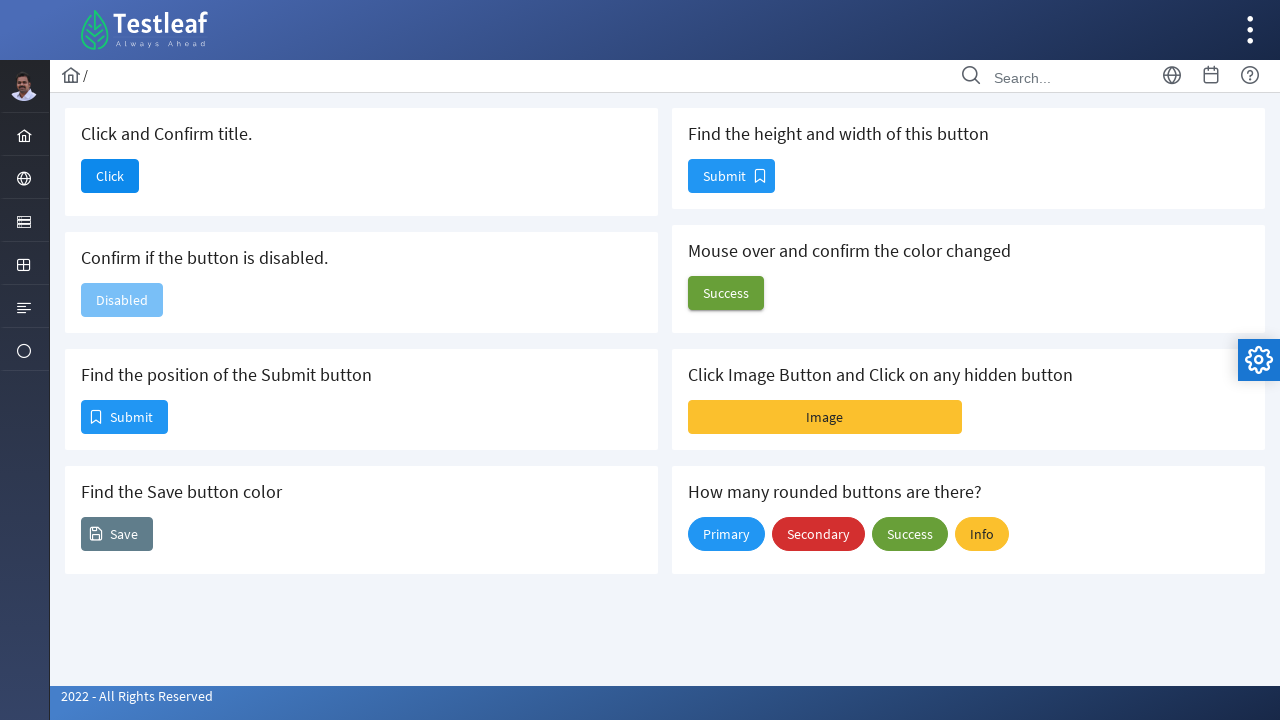

Got position of button - X: 81, Y: 400
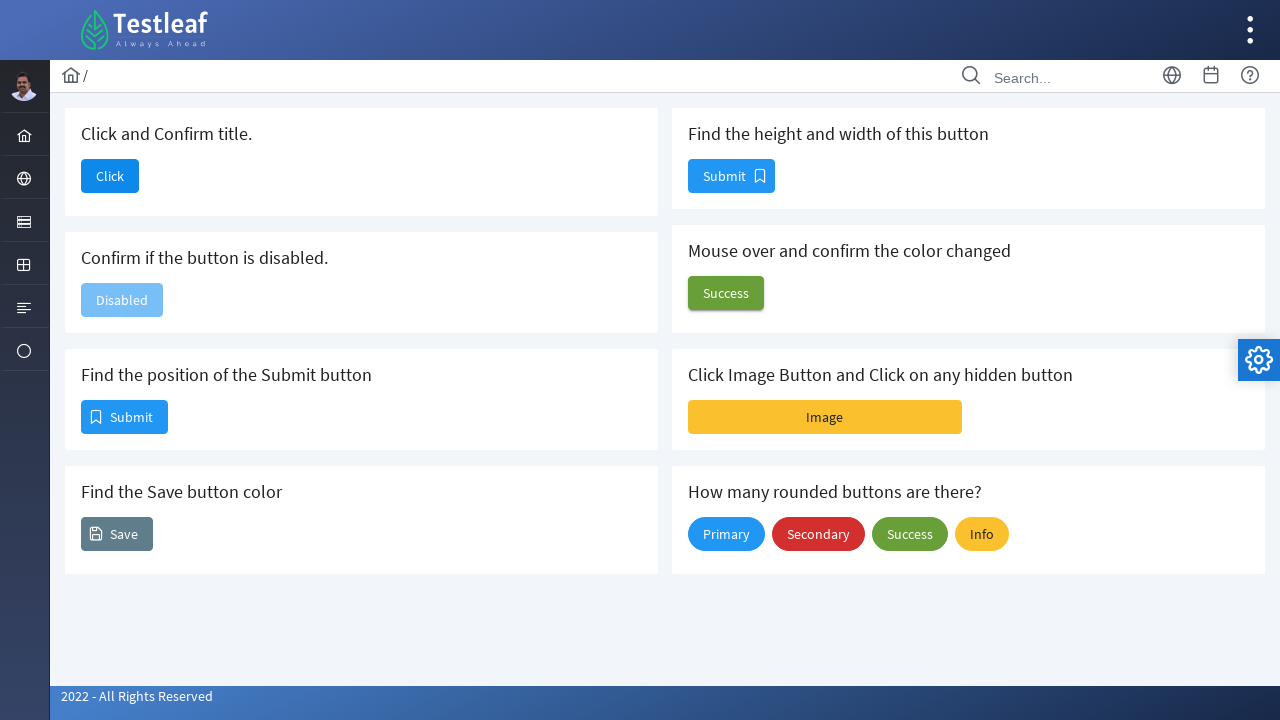

Got button color - Color: rgb(255, 255, 255)
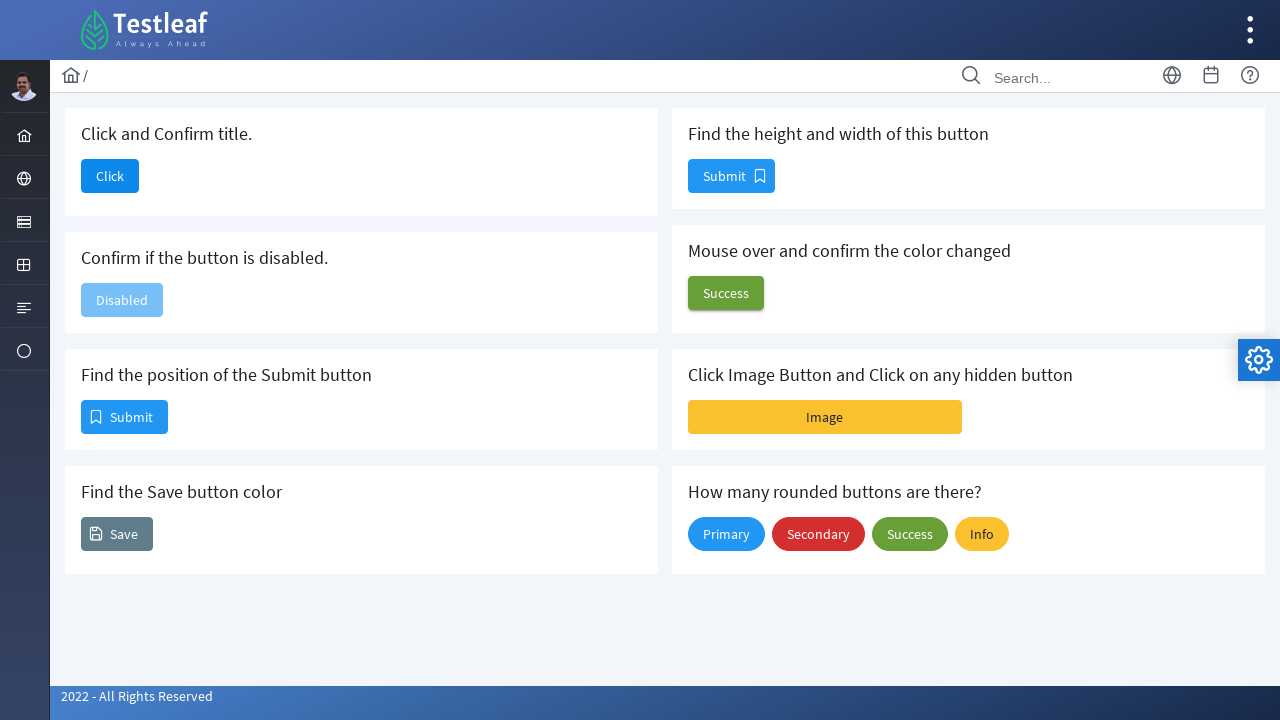

Counted number of buttons on page - Total: 10
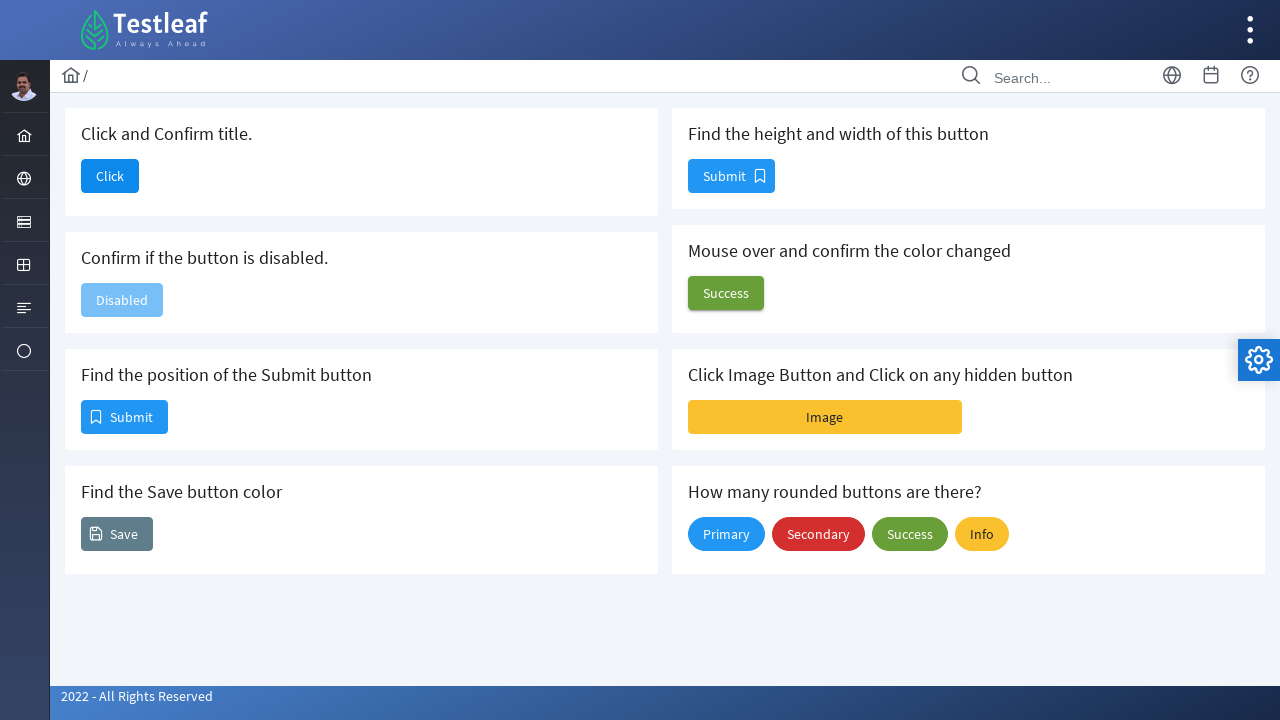

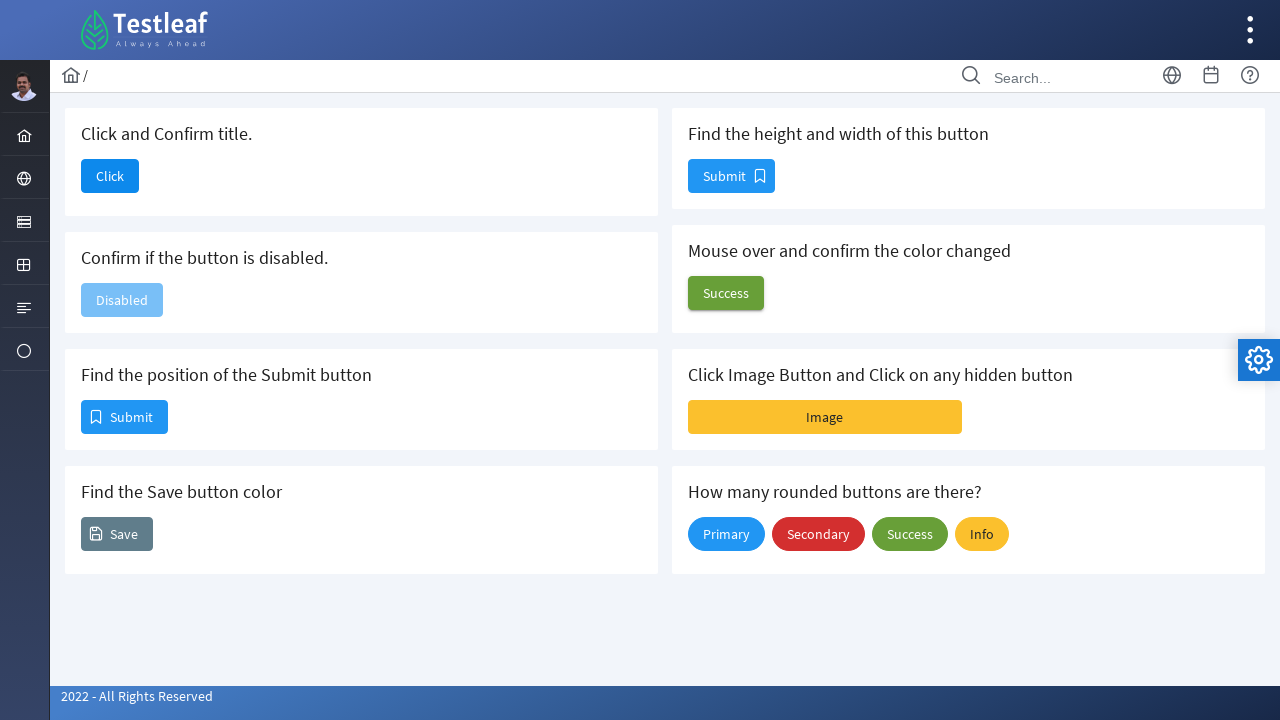